Navigates to a football statistics website, selects "All matches" option, changes the country dropdown to Spain, and verifies match data is displayed

Starting URL: https://www.adamchoi.co.uk/overs/detailed

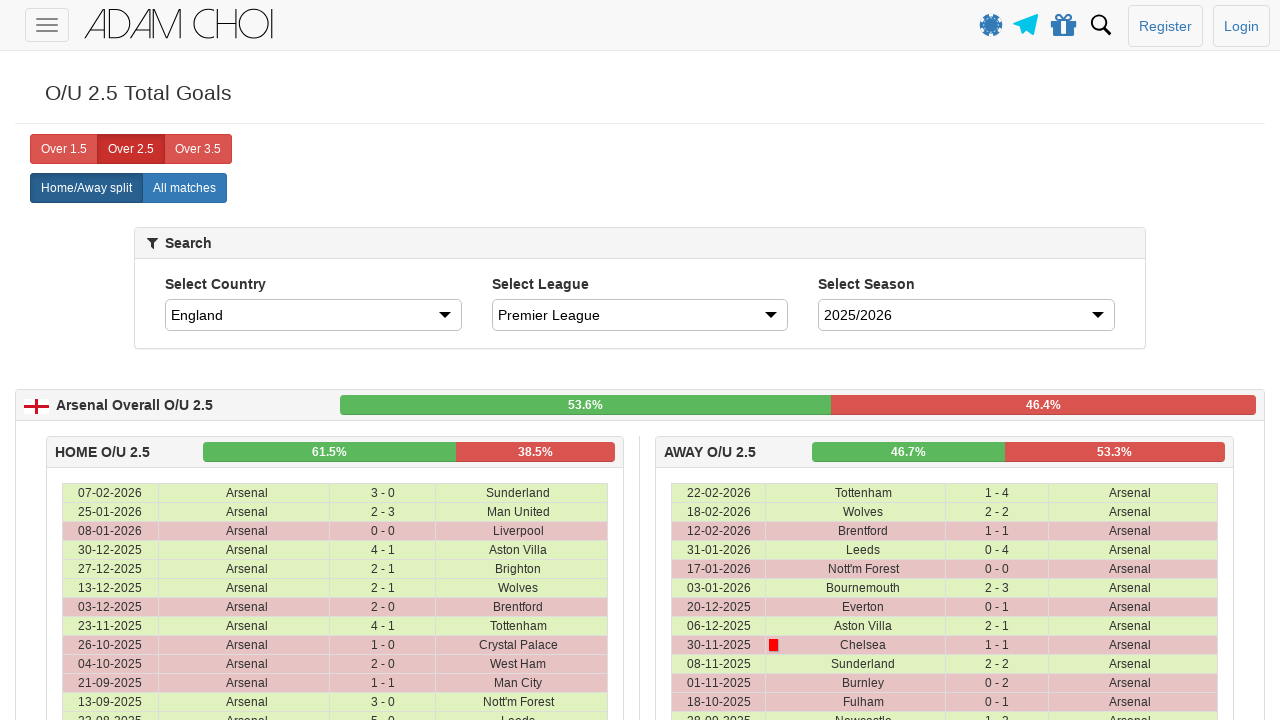

Clicked 'All matches' option at (184, 188) on xpath=//label[@analytics-event="All matches"]
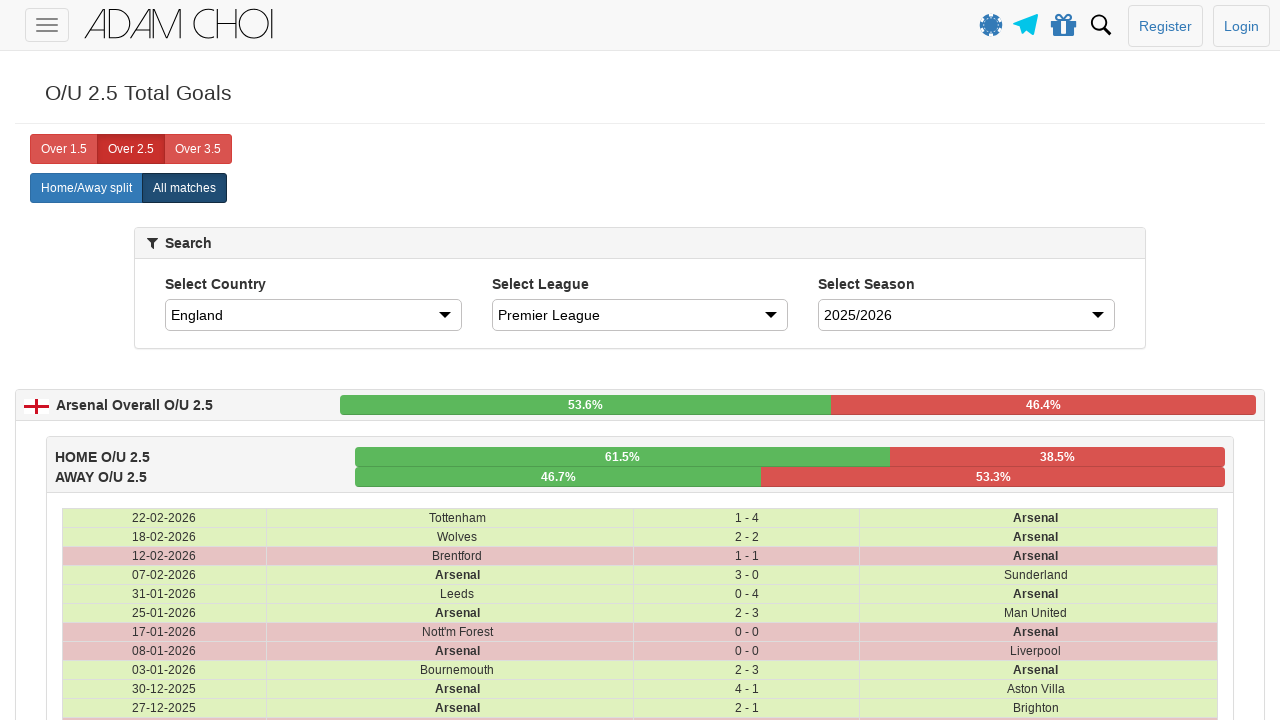

Changed country dropdown to Spain on #country
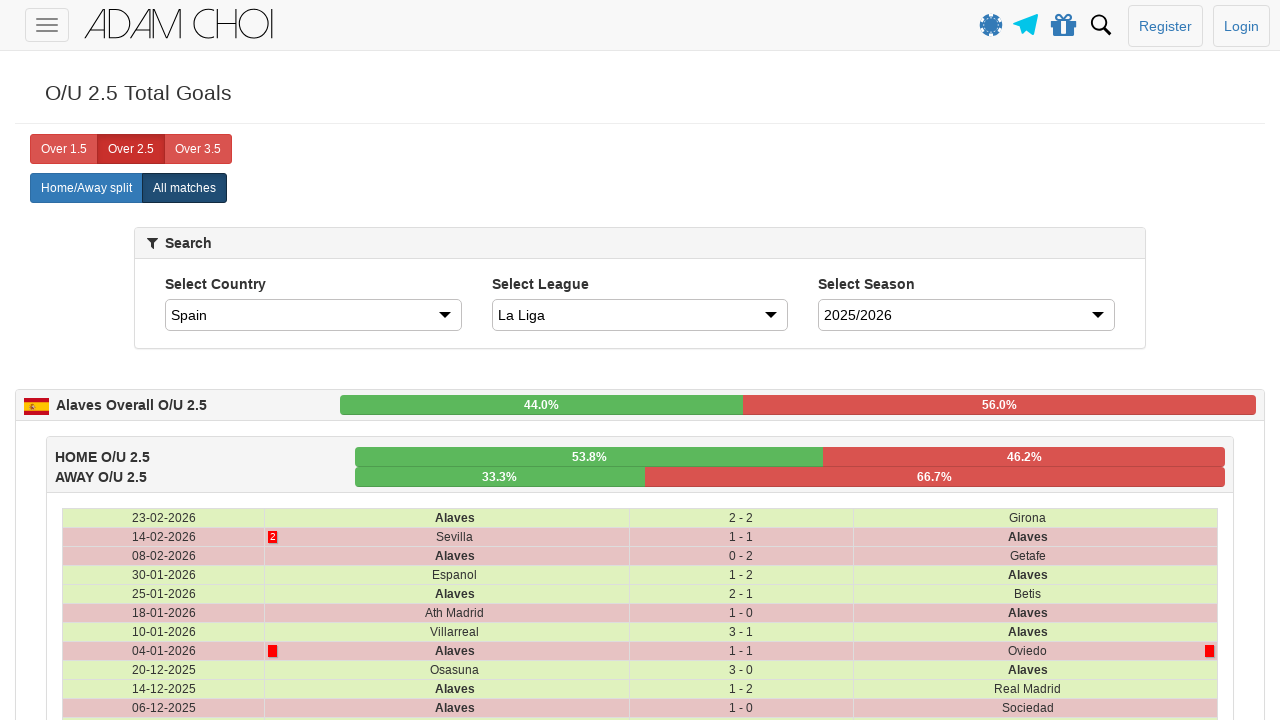

Waited 3 seconds for table data to load
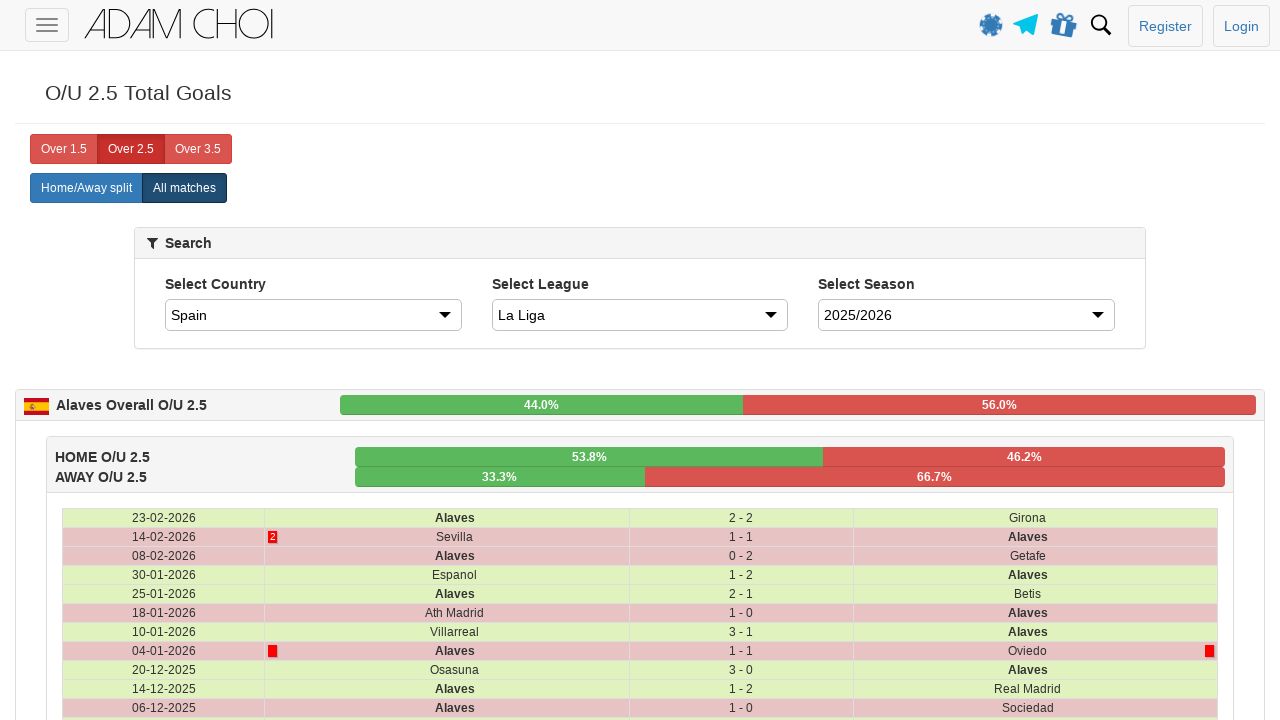

Verified table rows are present in the DOM
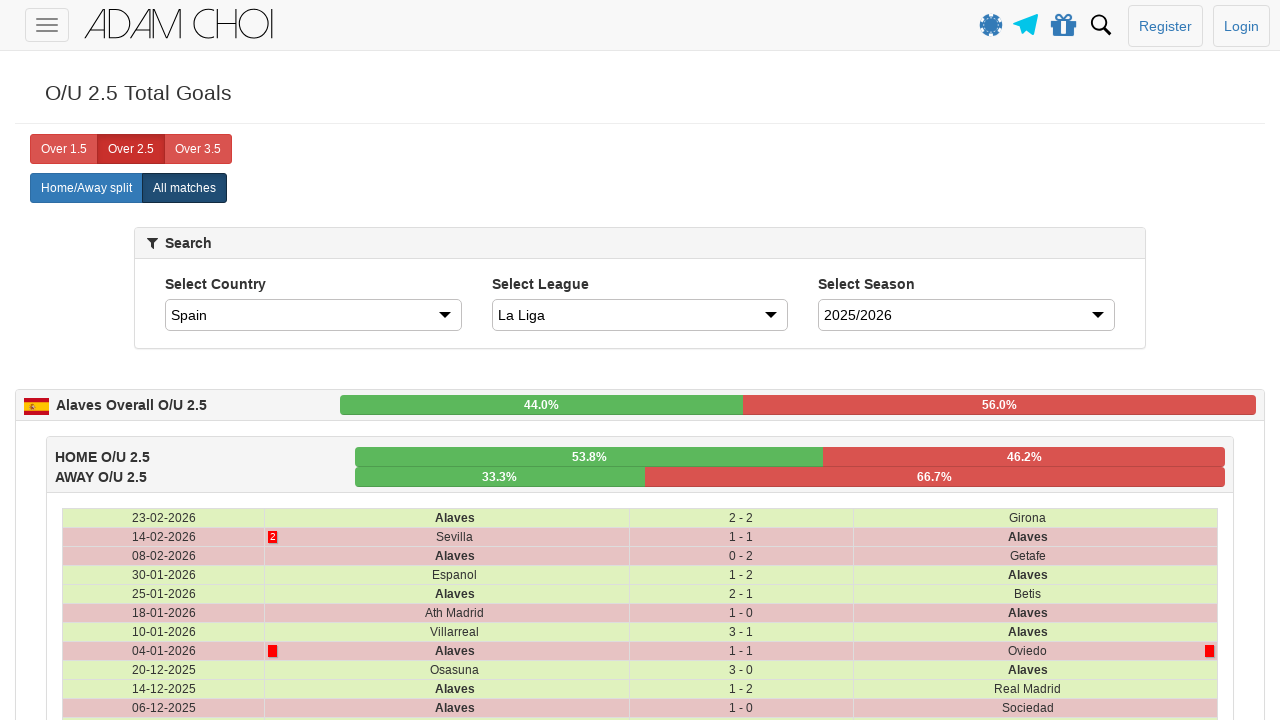

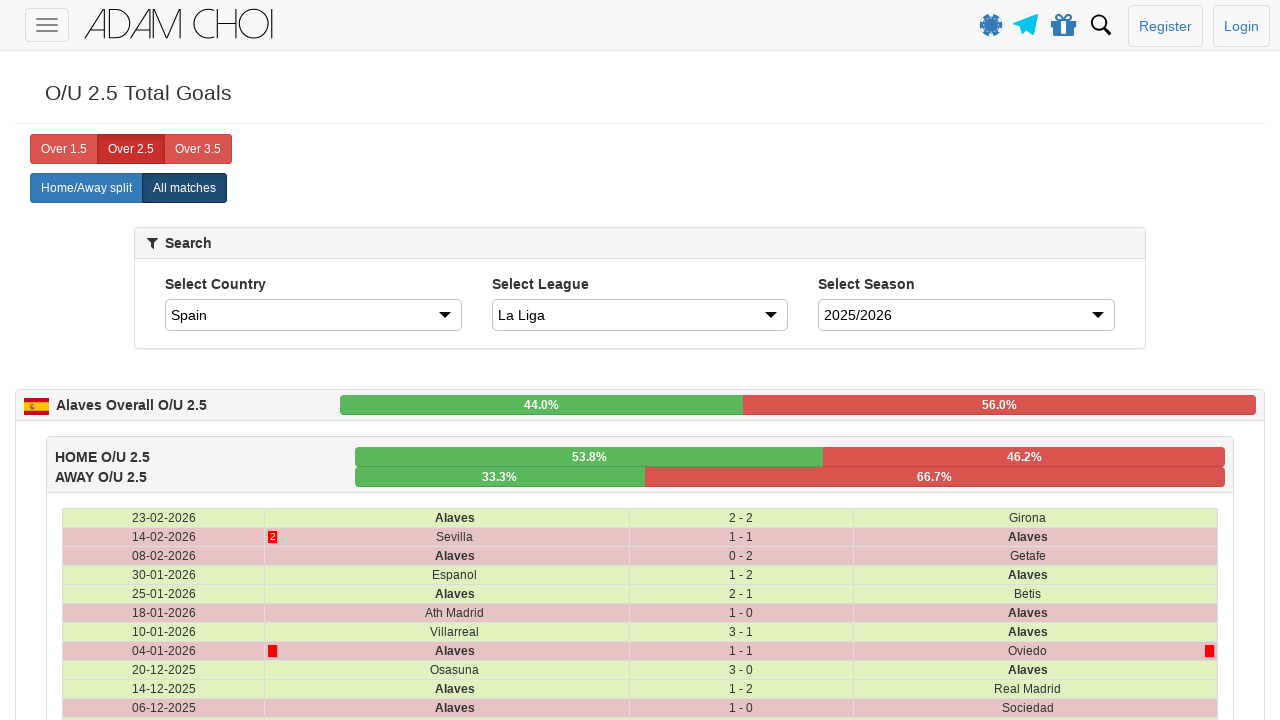